Navigates to a demo application, opens the UI Testing Concepts section, navigates to Radio Button section, and clicks all radio buttons on the page

Starting URL: https://demoapps.qspiders.com

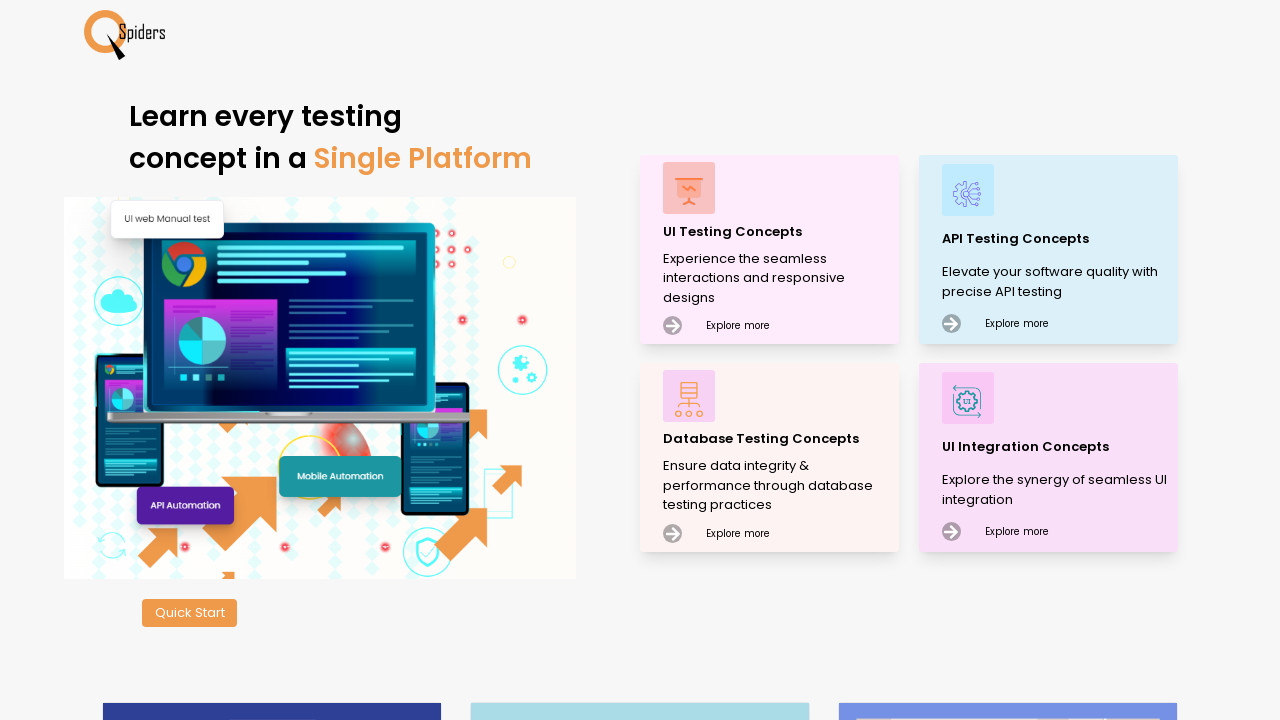

Clicked on UI Testing Concepts link at (778, 232) on xpath=//p[.='UI Testing Concepts']
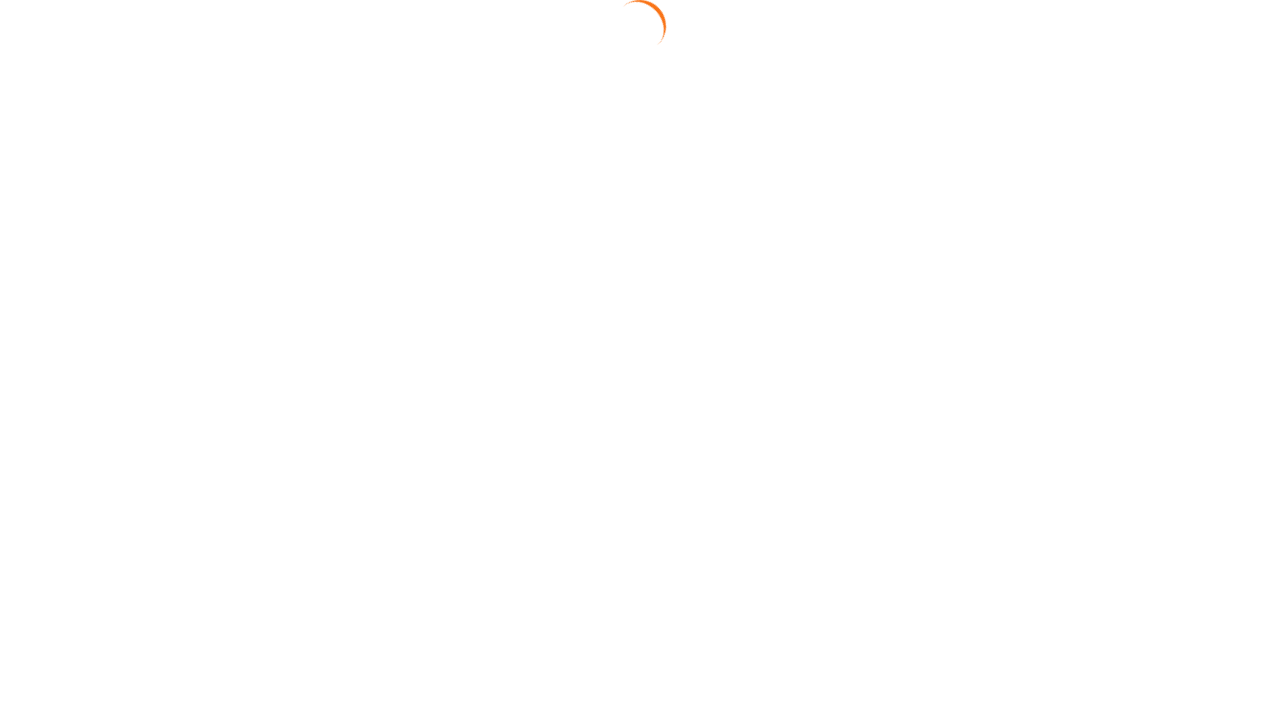

Waited for page to load
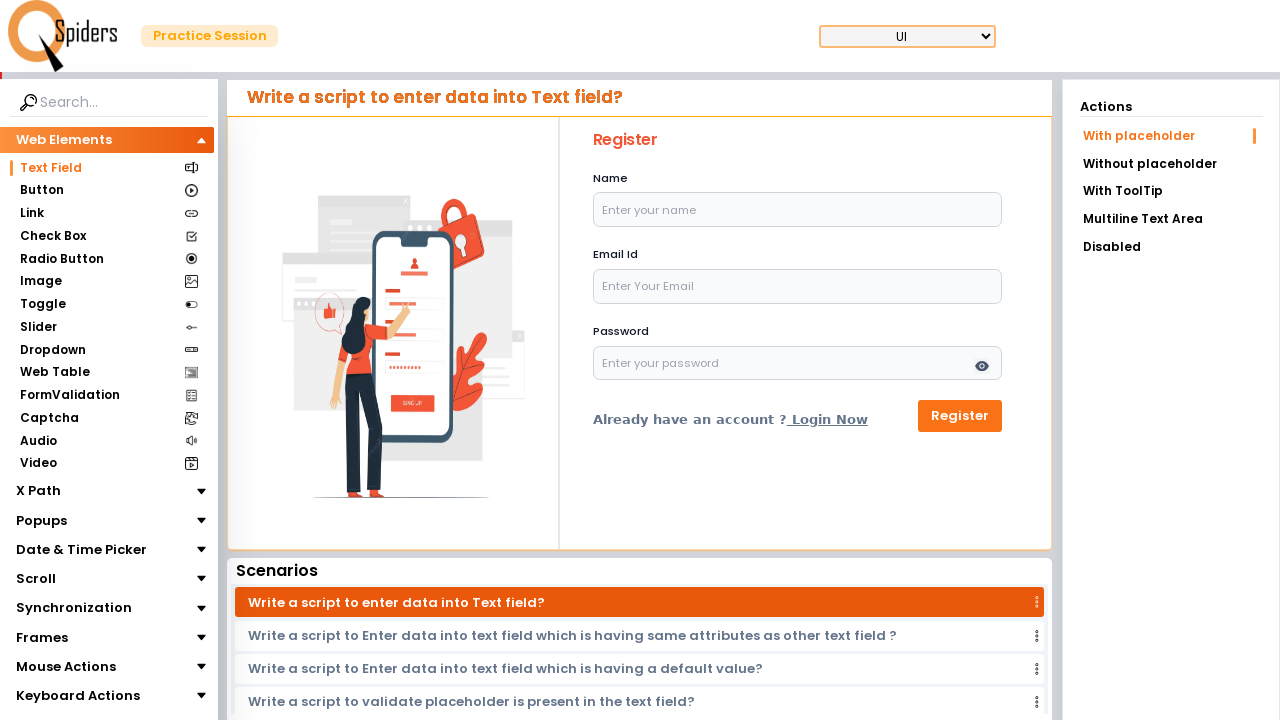

Clicked on Radio Button section at (62, 259) on xpath=//section[.='Radio Button']
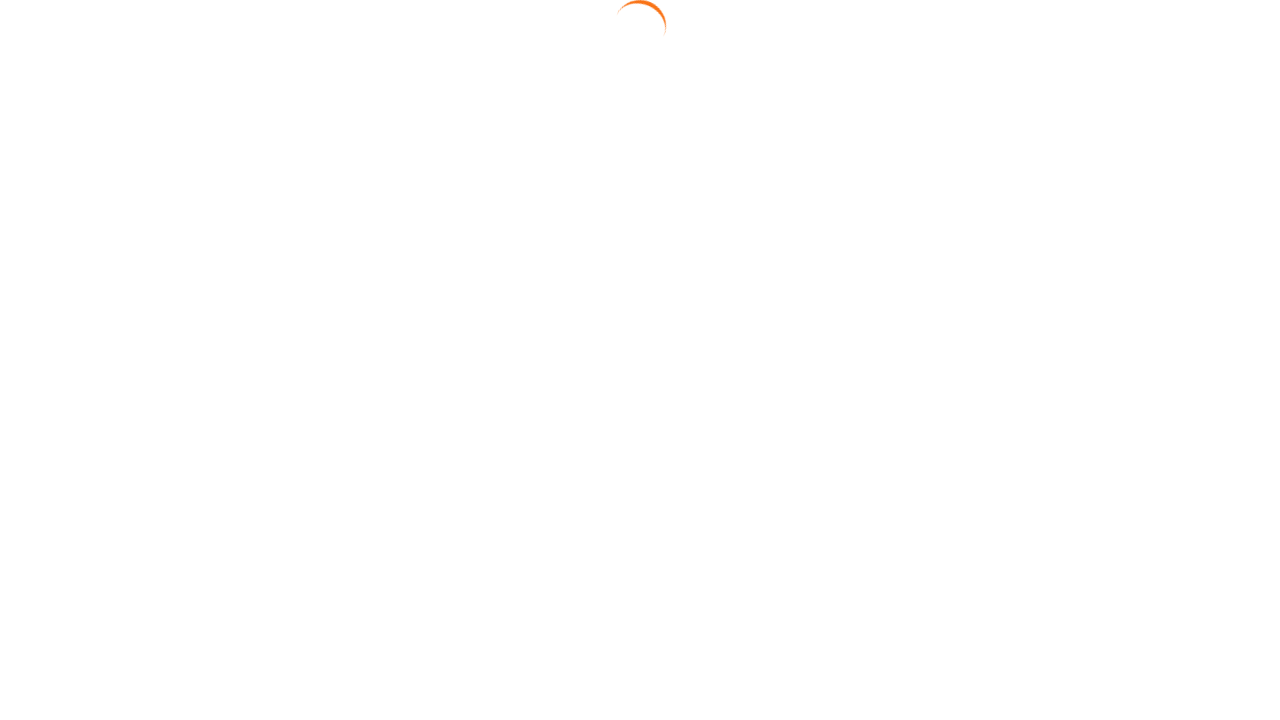

Radio buttons section loaded
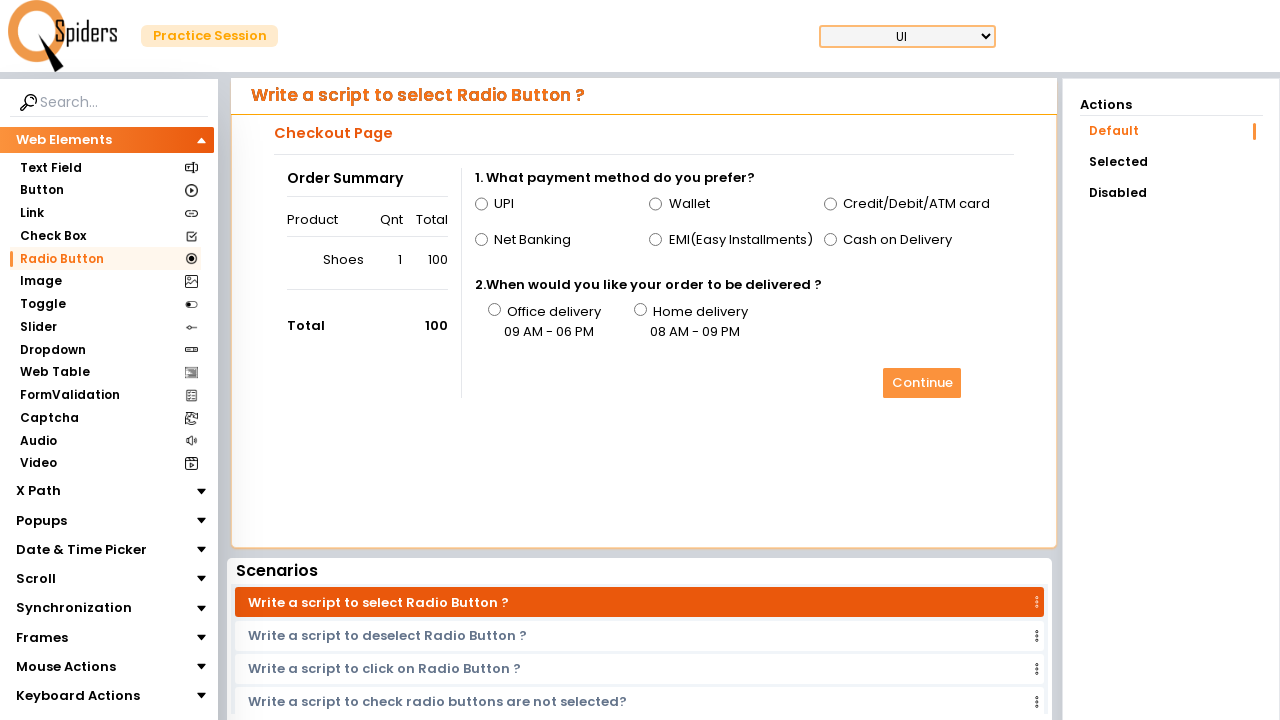

Clicked on a radio button at (481, 204) on xpath=//article[@class='flex flex-col gap-2']//div//input[@type='radio'] >> nth=
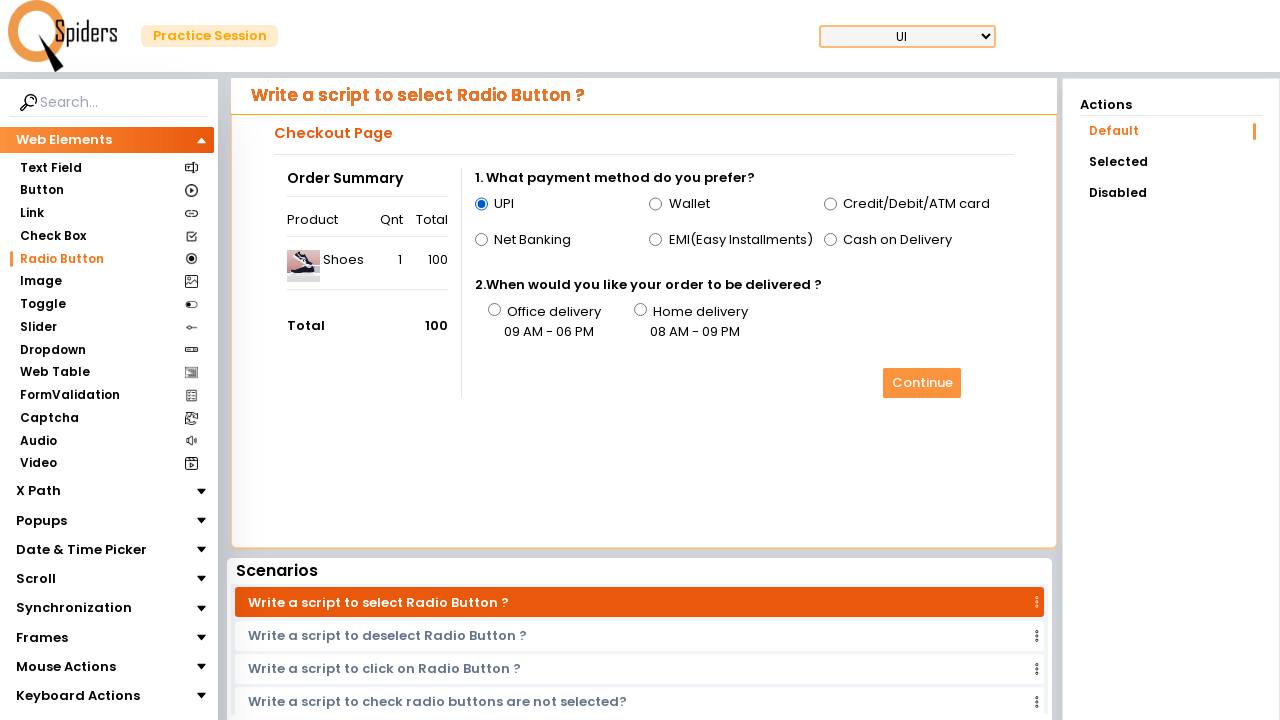

Waited for radio button action to complete
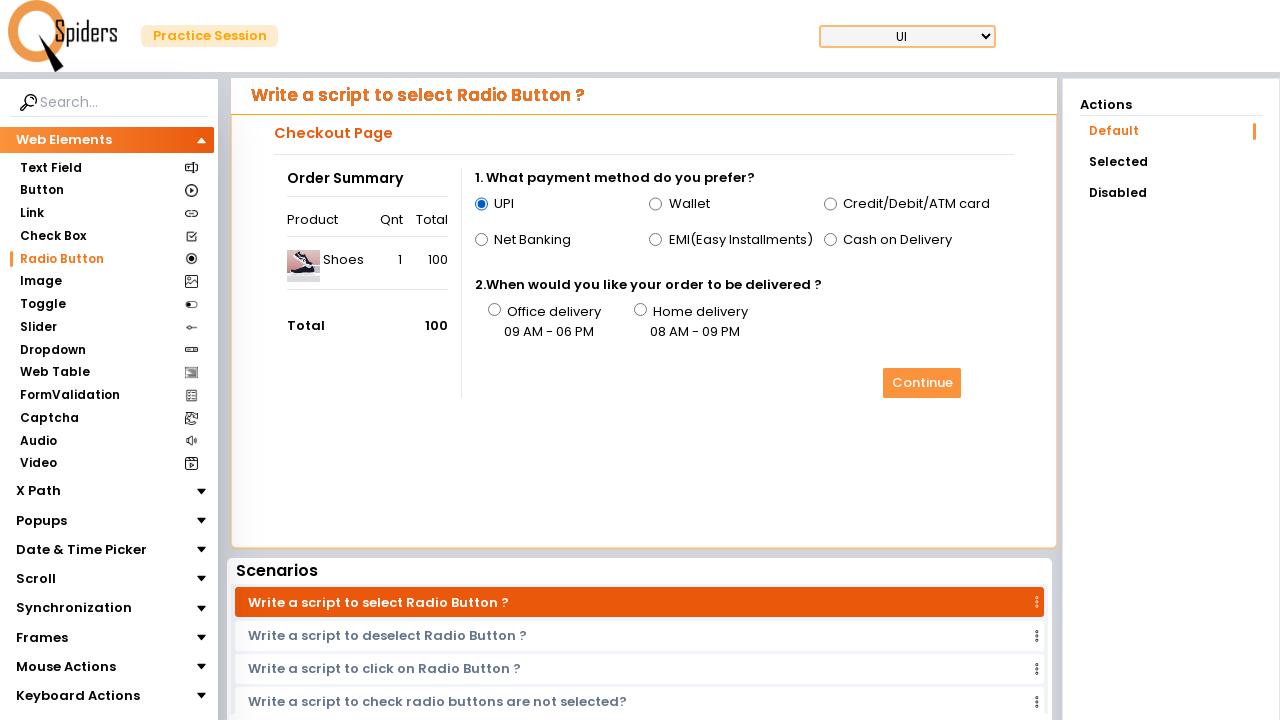

Clicked on a radio button at (656, 204) on xpath=//article[@class='flex flex-col gap-2']//div//input[@type='radio'] >> nth=
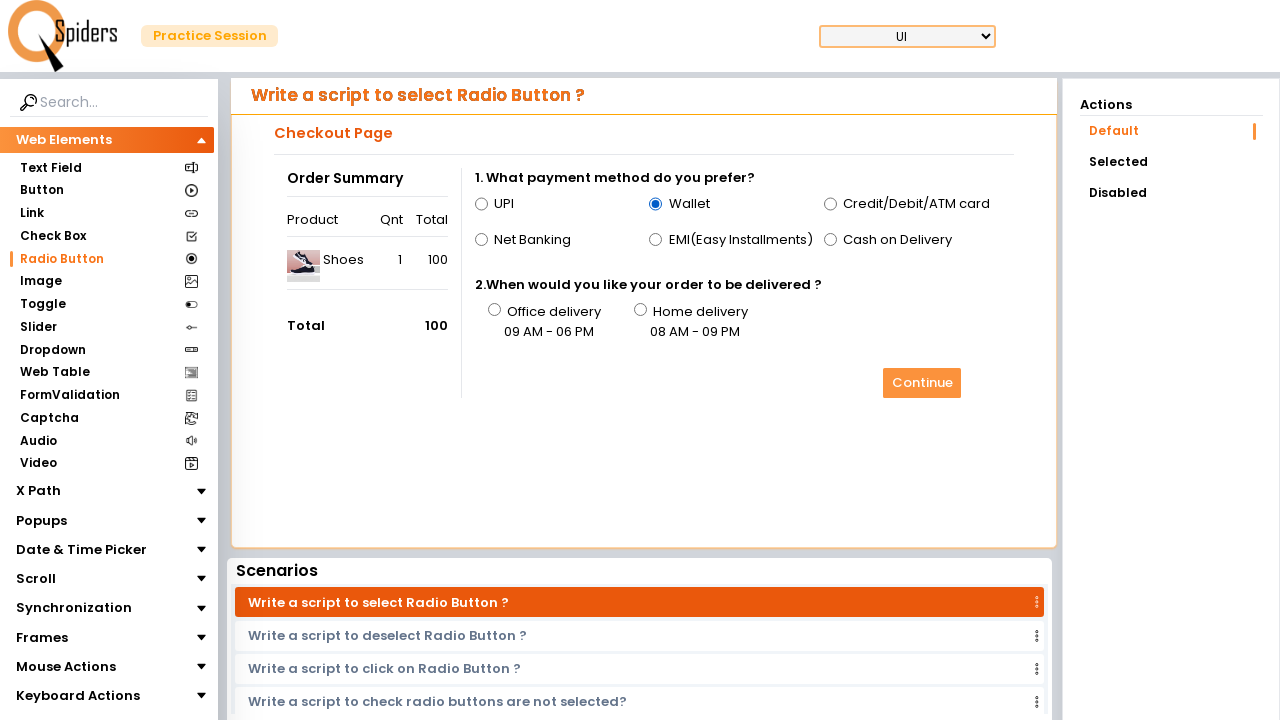

Waited for radio button action to complete
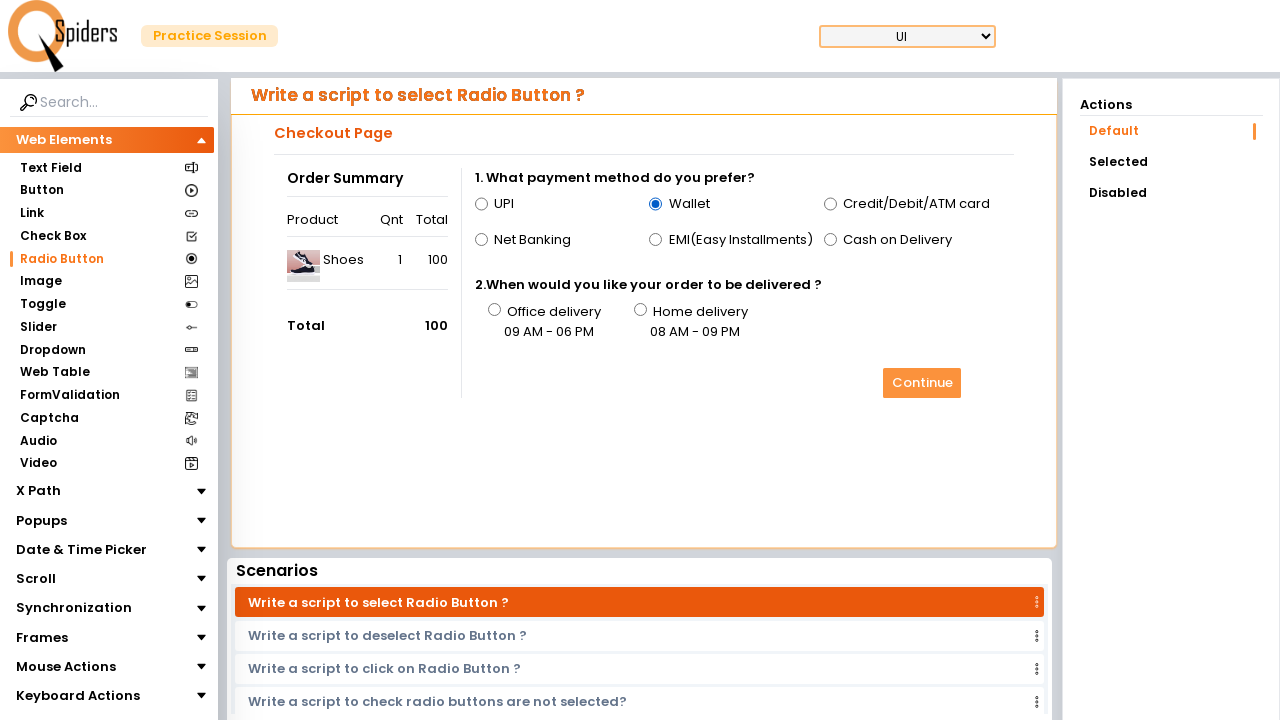

Clicked on a radio button at (830, 204) on xpath=//article[@class='flex flex-col gap-2']//div//input[@type='radio'] >> nth=
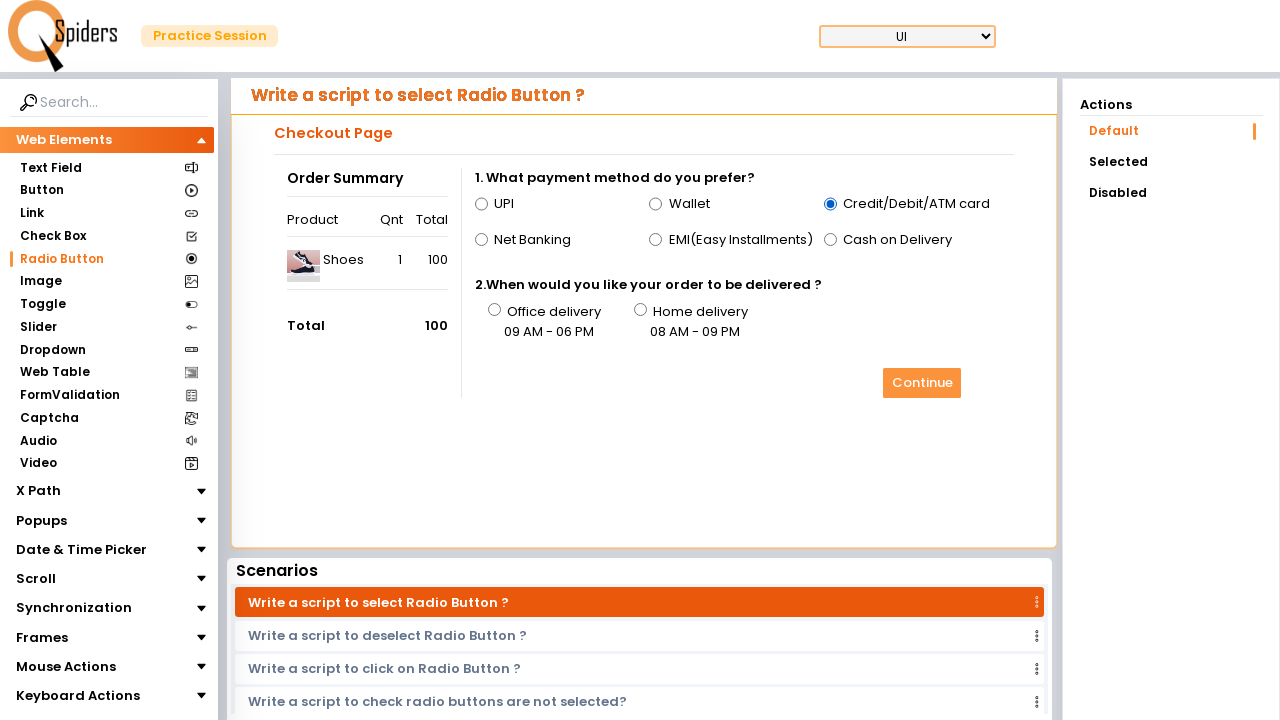

Waited for radio button action to complete
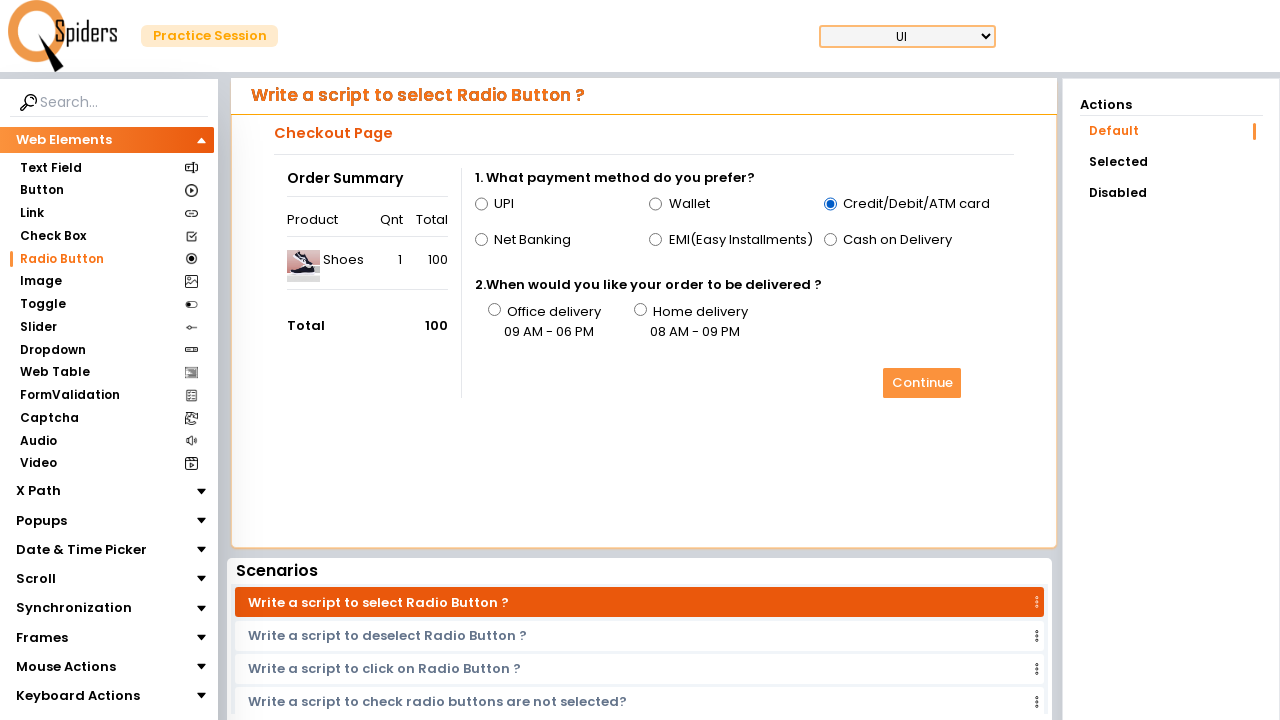

Clicked on a radio button at (481, 240) on xpath=//article[@class='flex flex-col gap-2']//div//input[@type='radio'] >> nth=
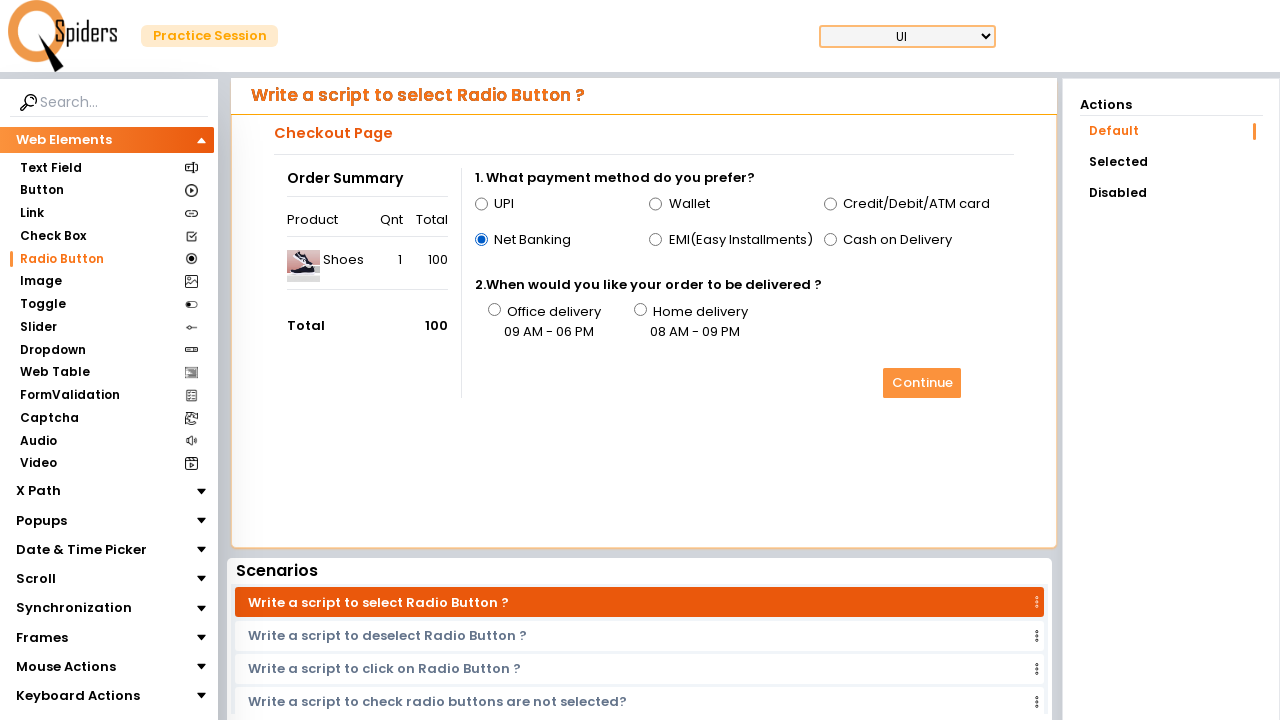

Waited for radio button action to complete
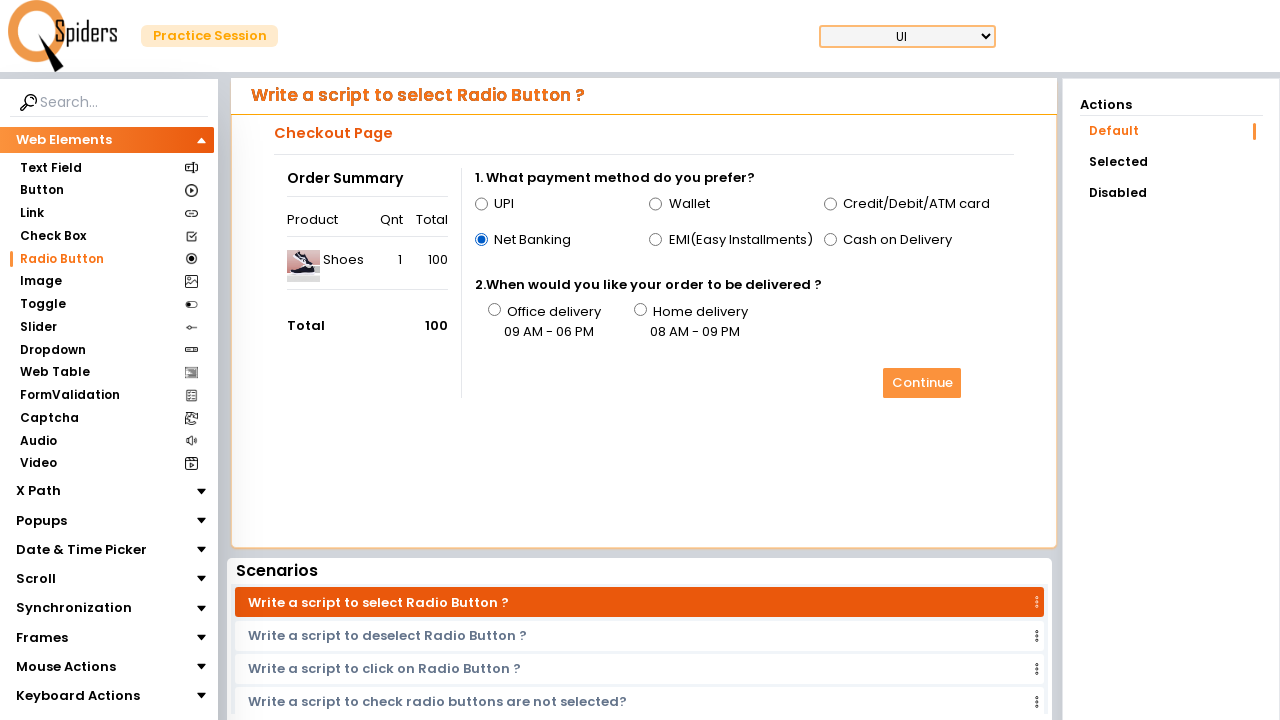

Clicked on a radio button at (656, 240) on xpath=//article[@class='flex flex-col gap-2']//div//input[@type='radio'] >> nth=
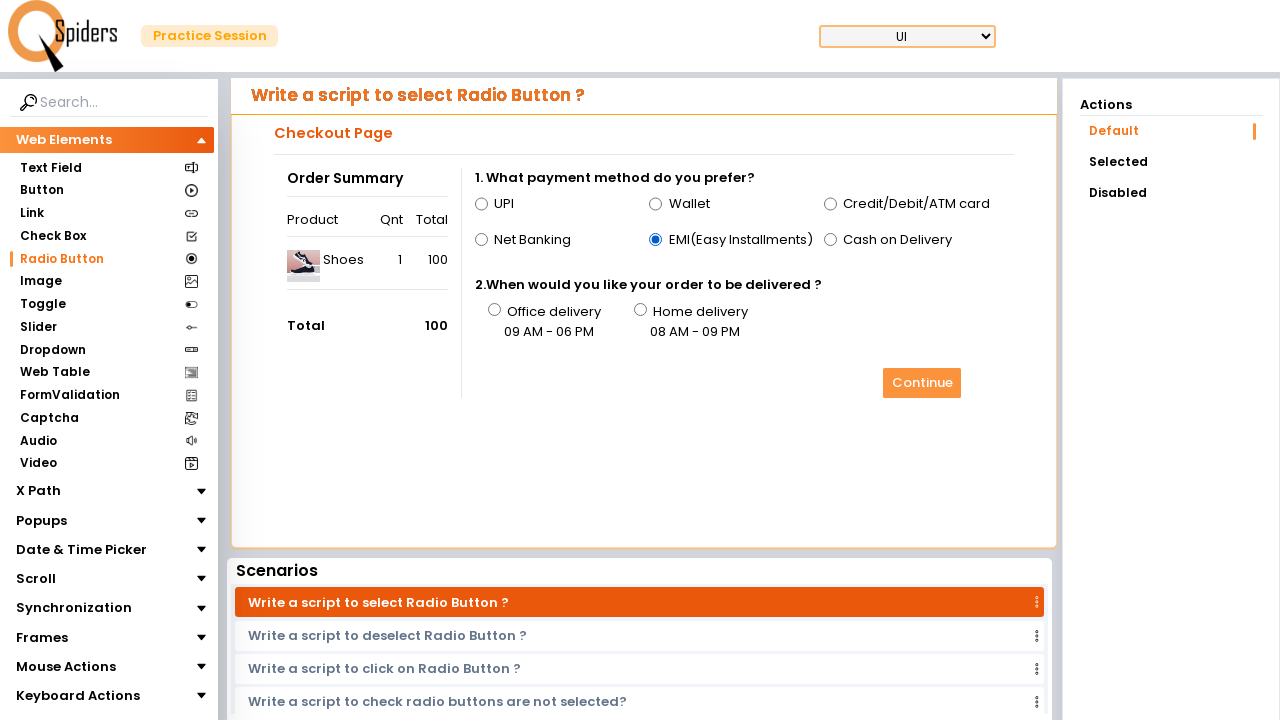

Waited for radio button action to complete
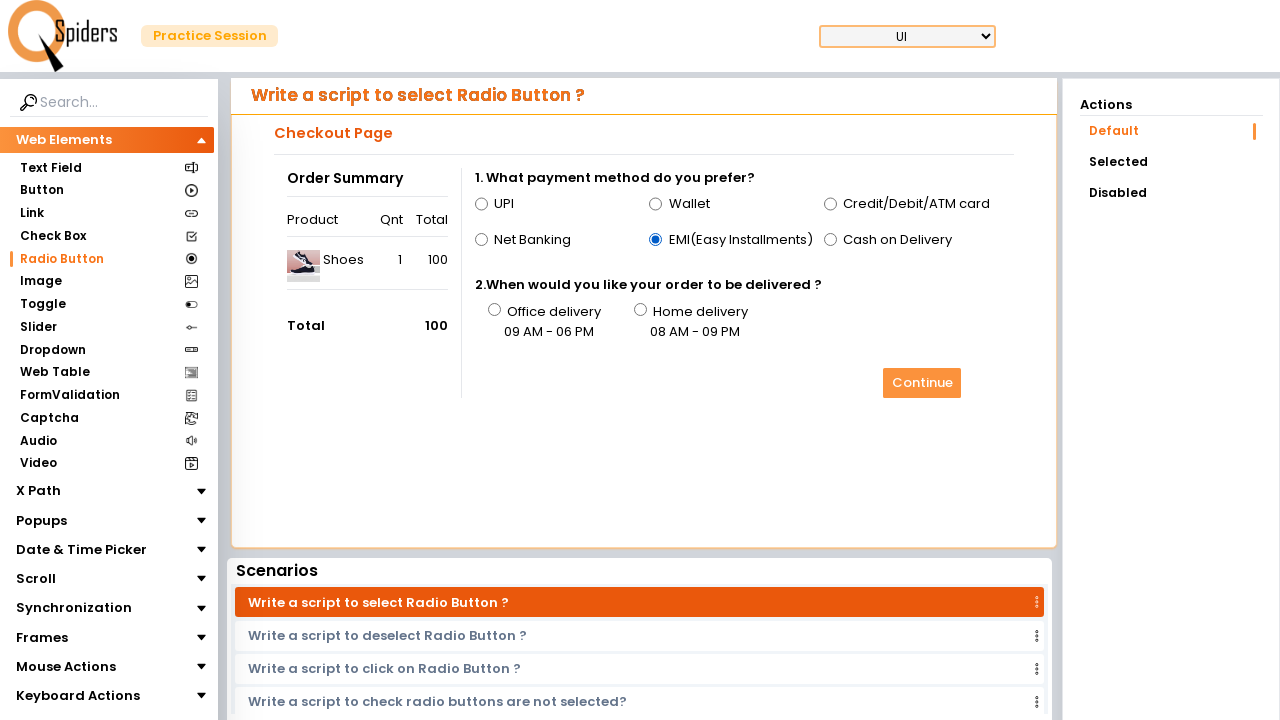

Clicked on a radio button at (830, 240) on xpath=//article[@class='flex flex-col gap-2']//div//input[@type='radio'] >> nth=
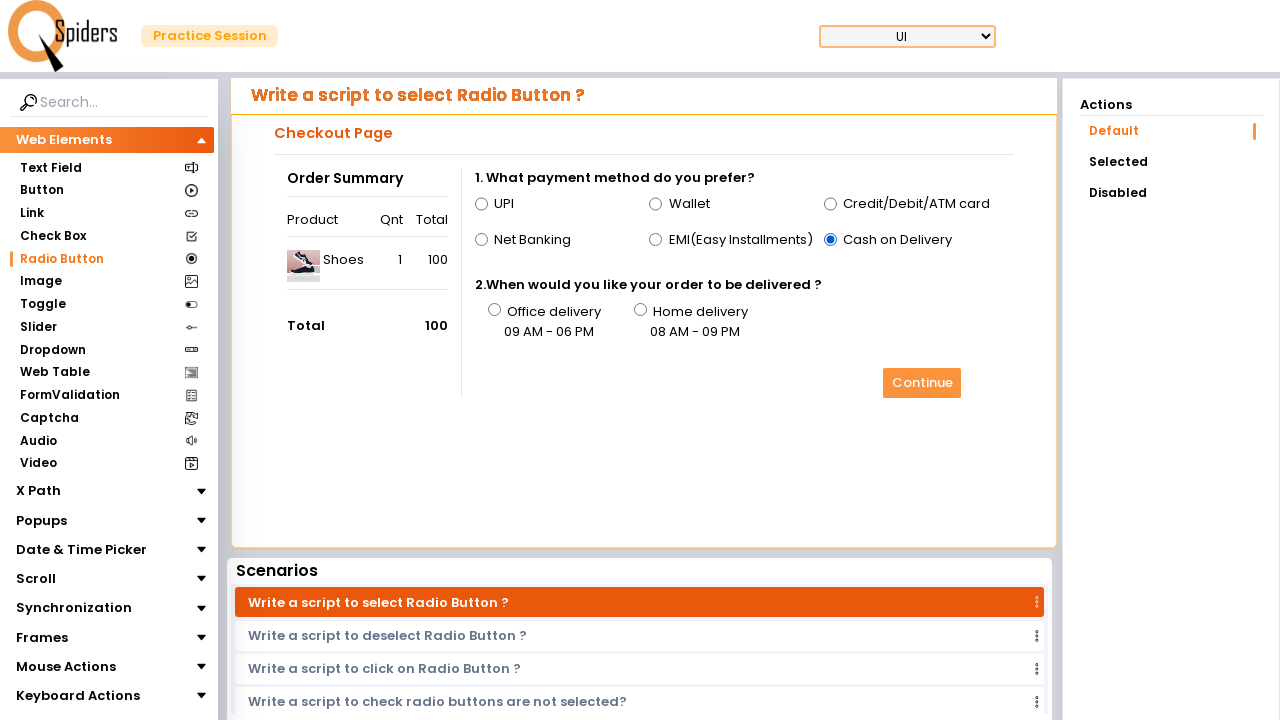

Waited for radio button action to complete
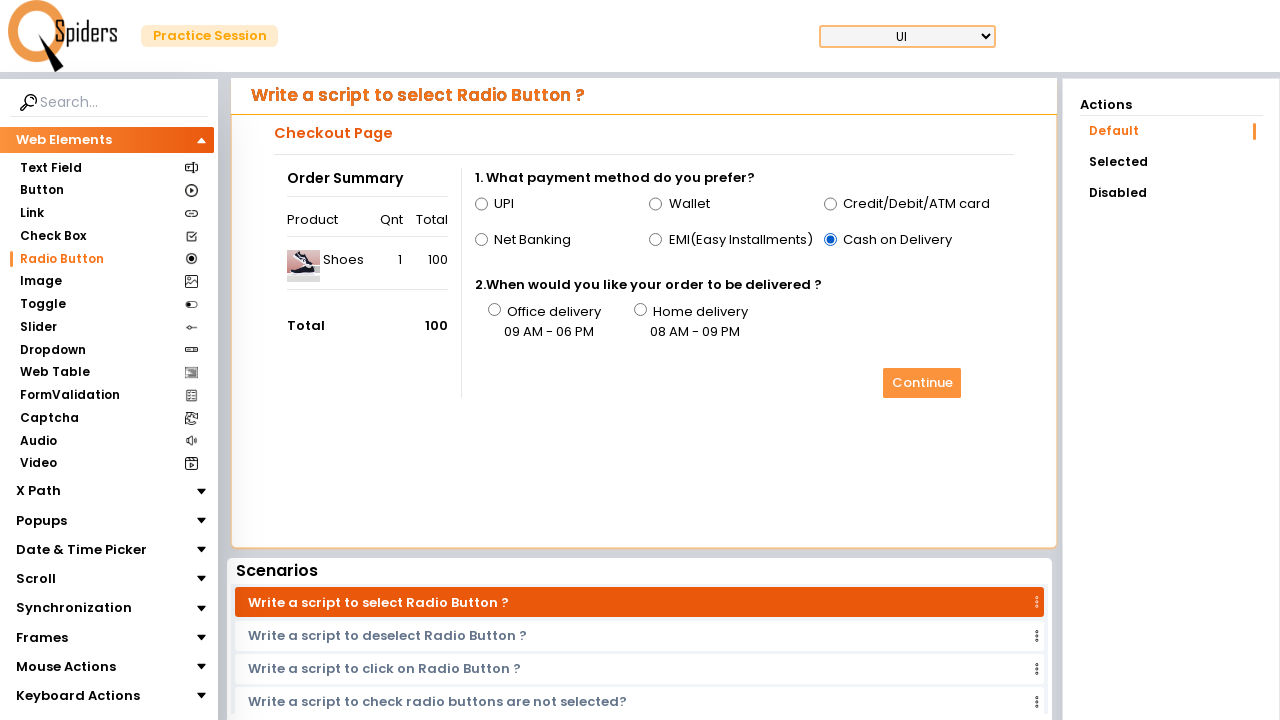

Clicked on a radio button at (494, 310) on xpath=//article[@class='flex flex-col gap-2']//div//input[@type='radio'] >> nth=
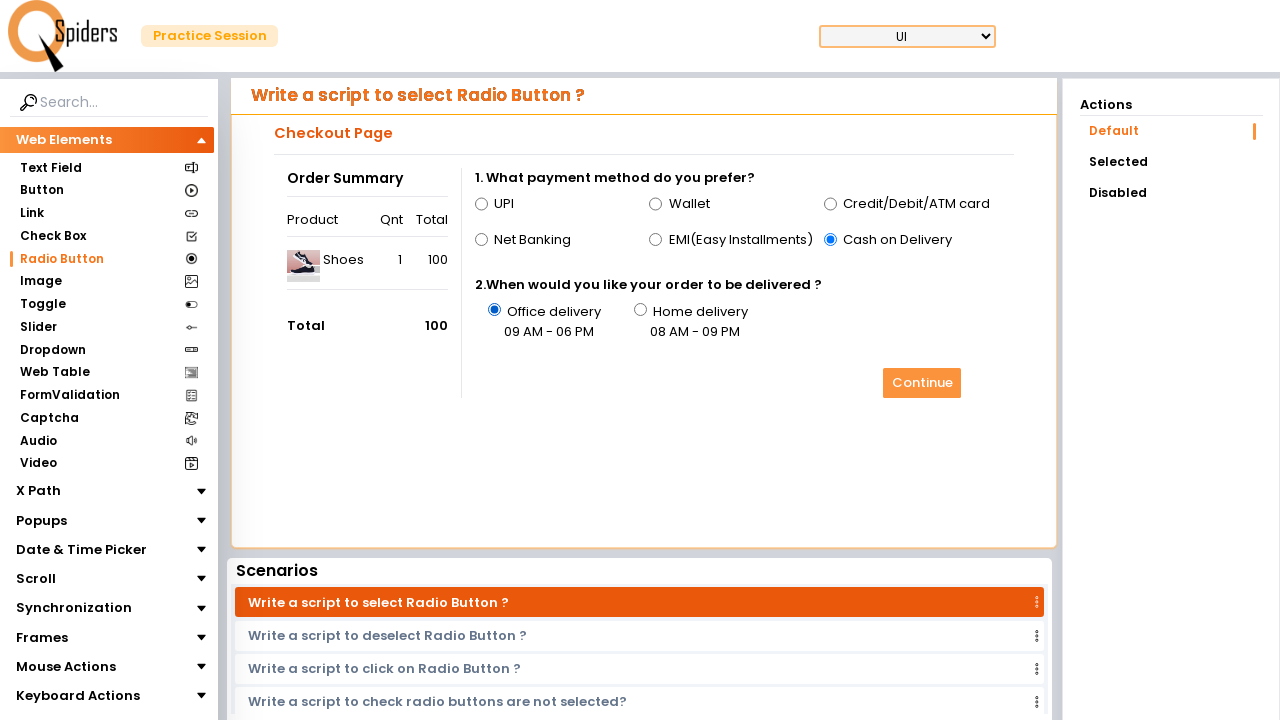

Waited for radio button action to complete
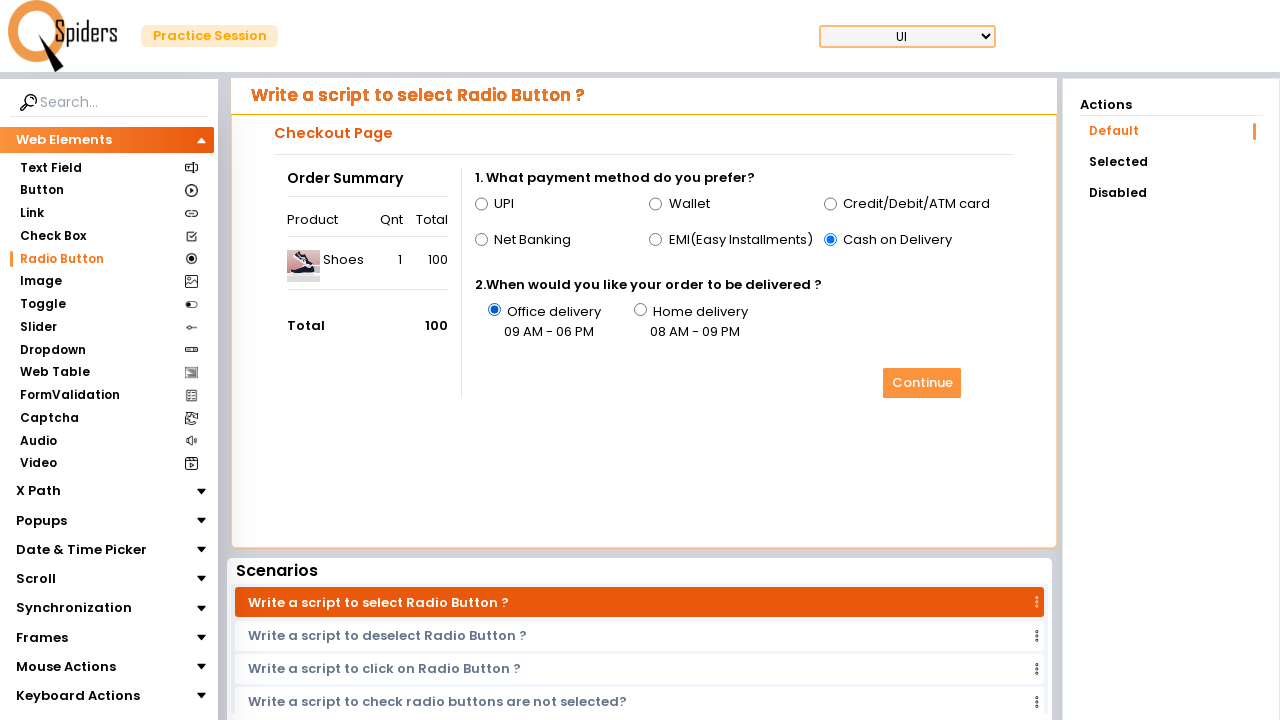

Clicked on a radio button at (640, 310) on xpath=//article[@class='flex flex-col gap-2']//div//input[@type='radio'] >> nth=
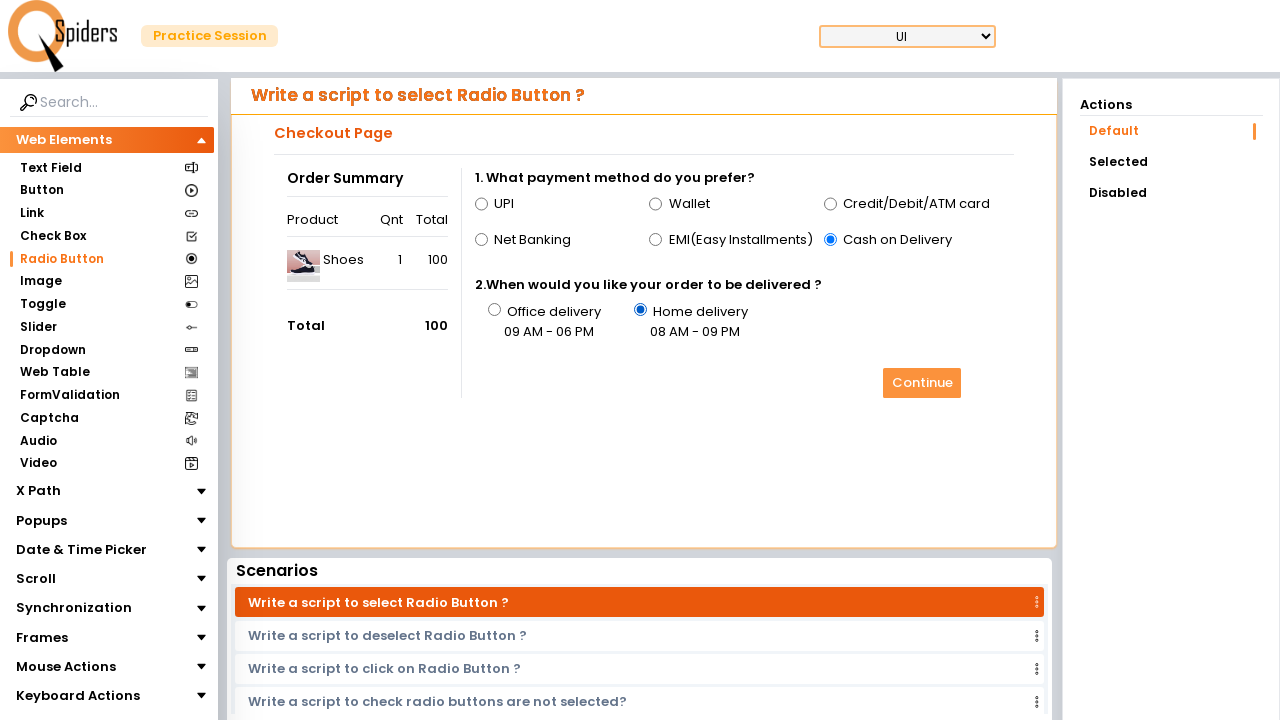

Waited for radio button action to complete
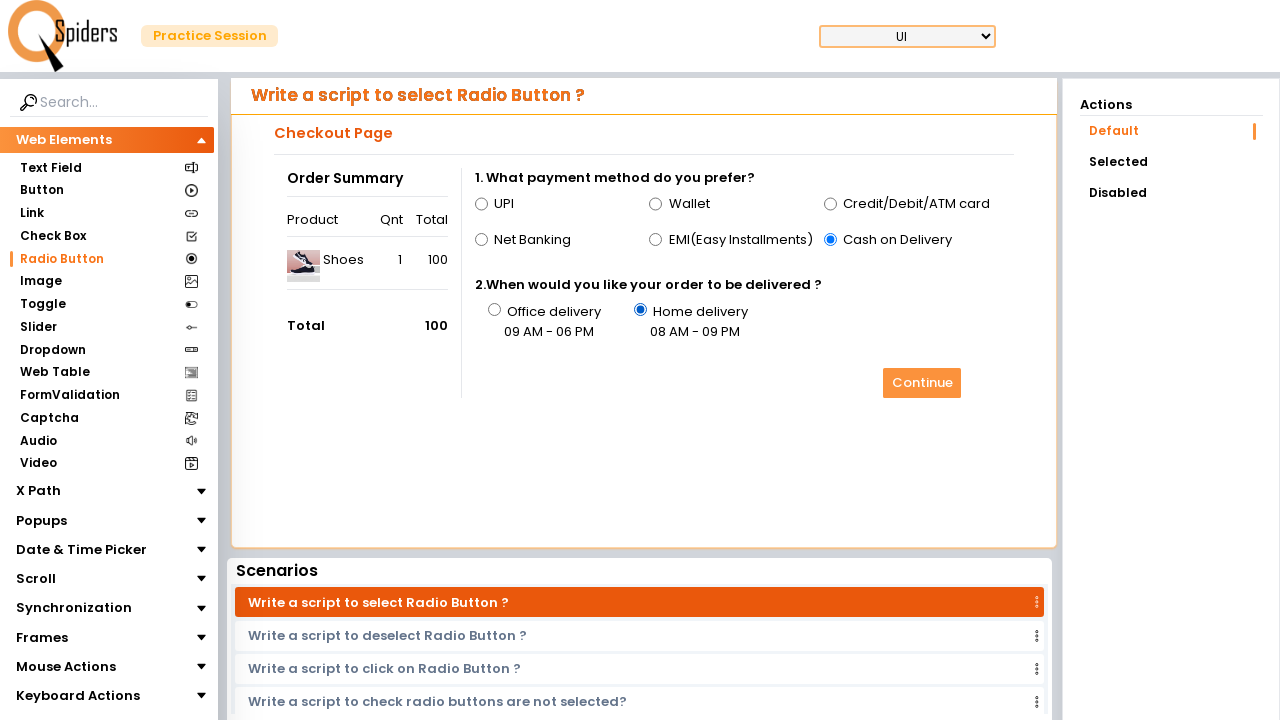

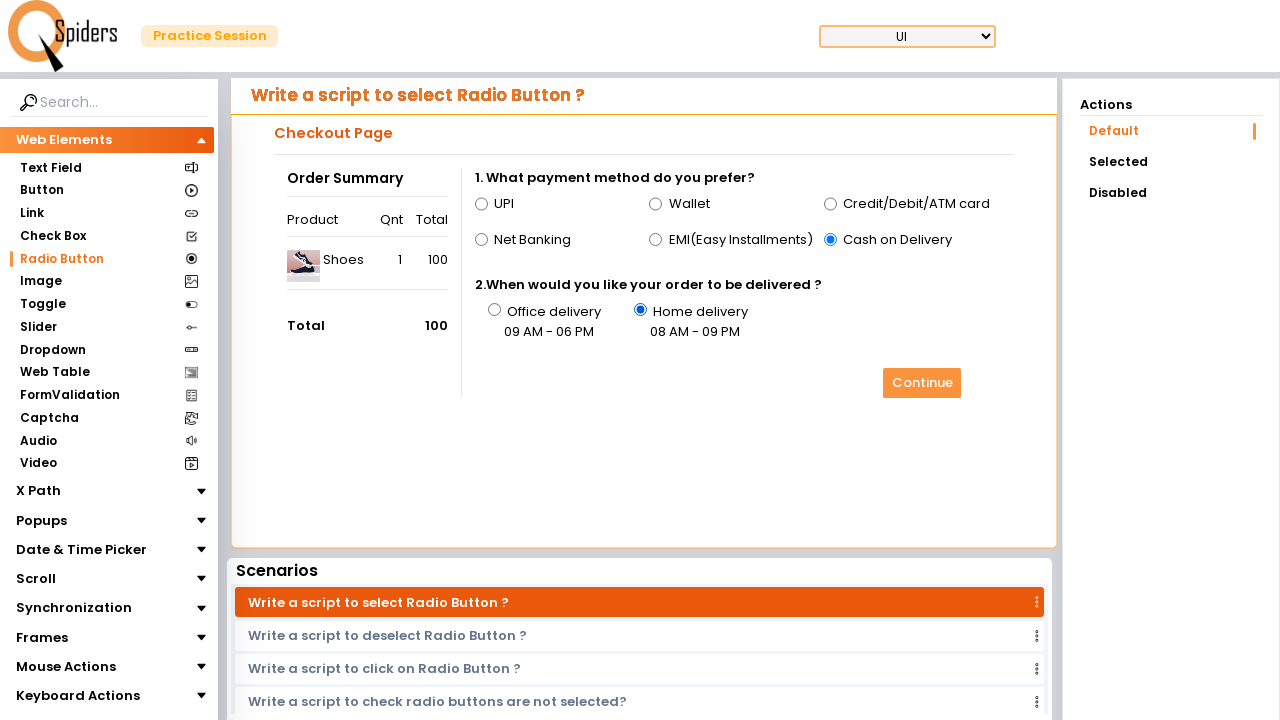